Tests the Impressive radio button on DemoQA by navigating to the radio button page, clicking the Impressive option, and verifying the selection text appears

Starting URL: https://demoqa.com/

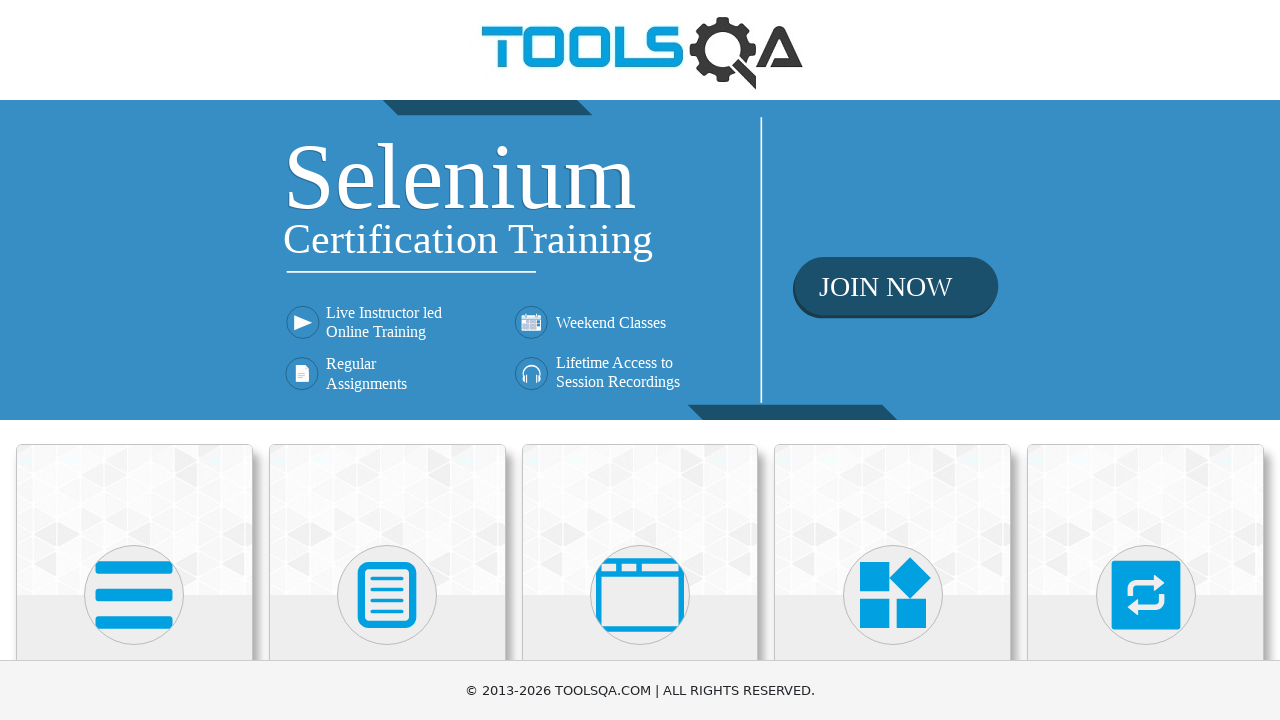

Clicked Elements in main menu at (134, 360) on text=Elements
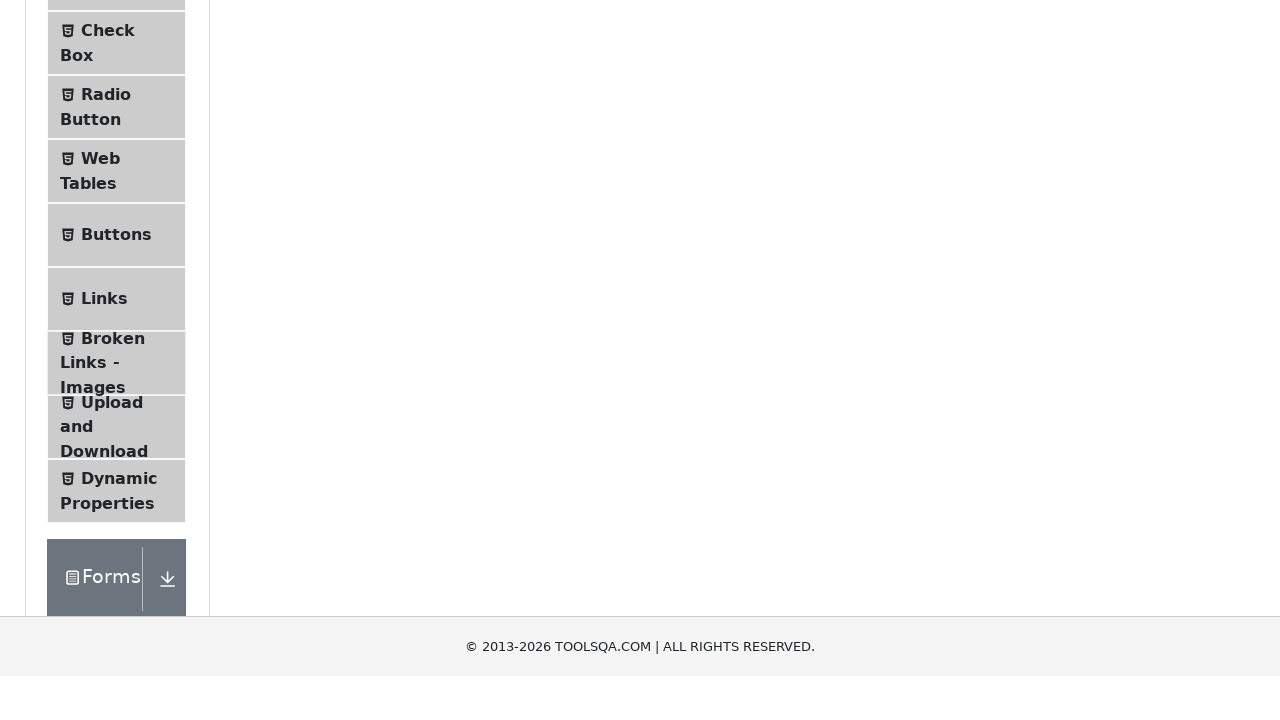

Clicked Radio Button in side menu at (106, 376) on text=Radio Button
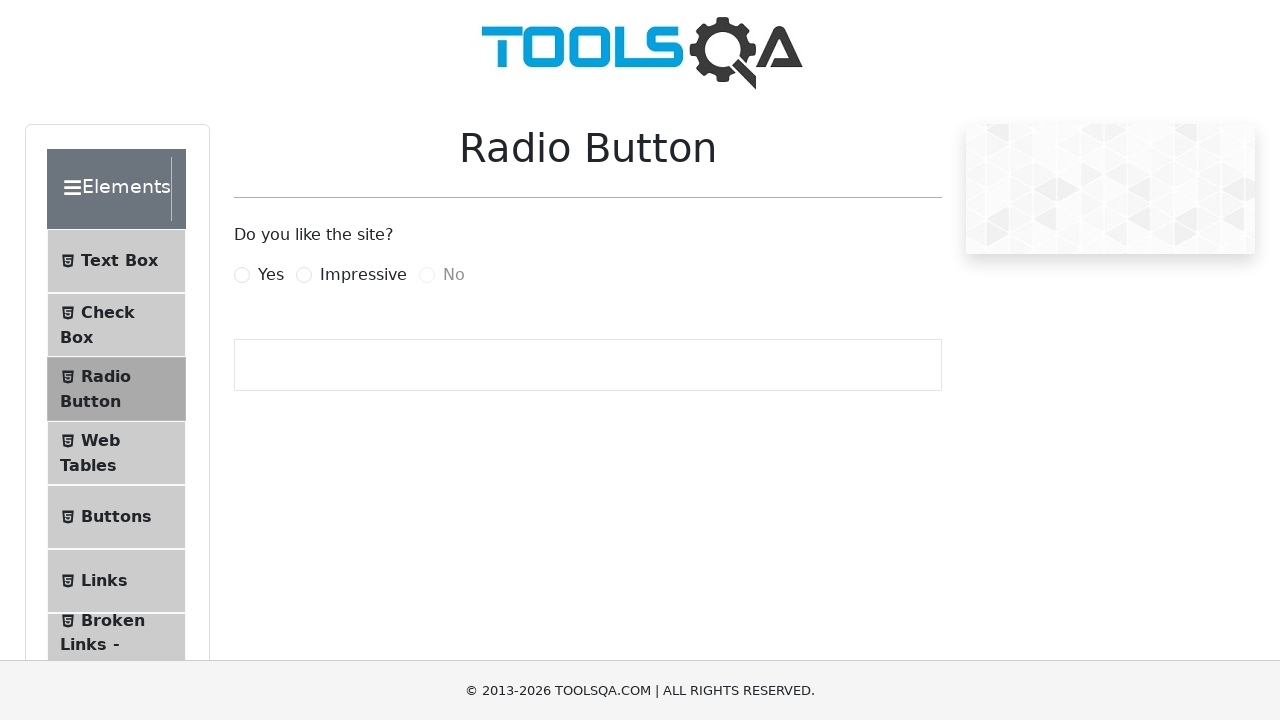

Clicked Impressive radio button at (363, 275) on label[for='impressiveRadio']
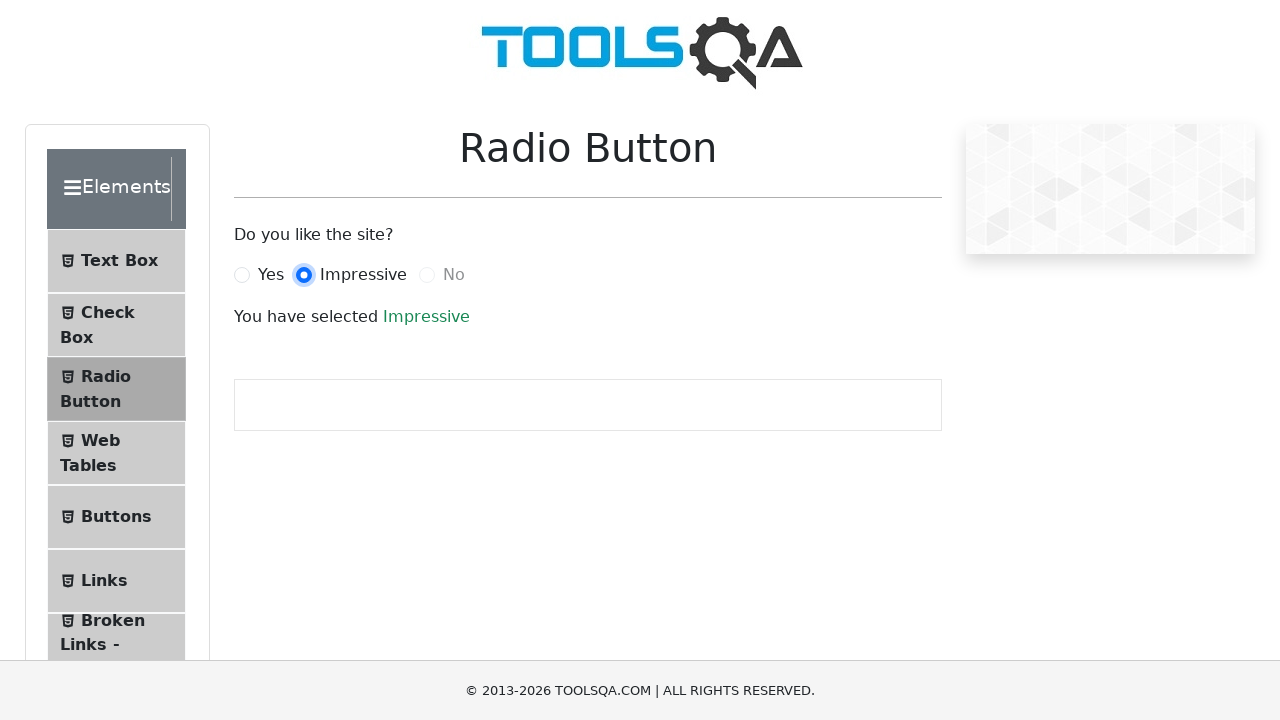

Verified selection text 'You have selected Impressive' appears
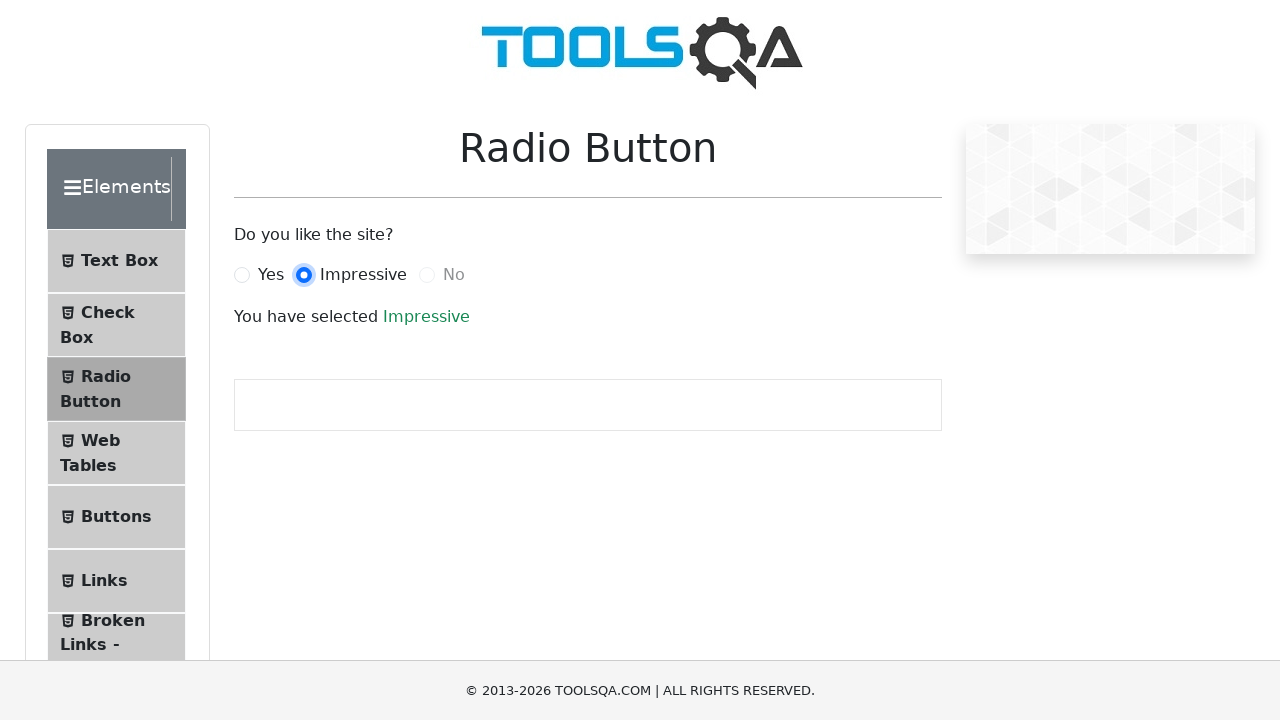

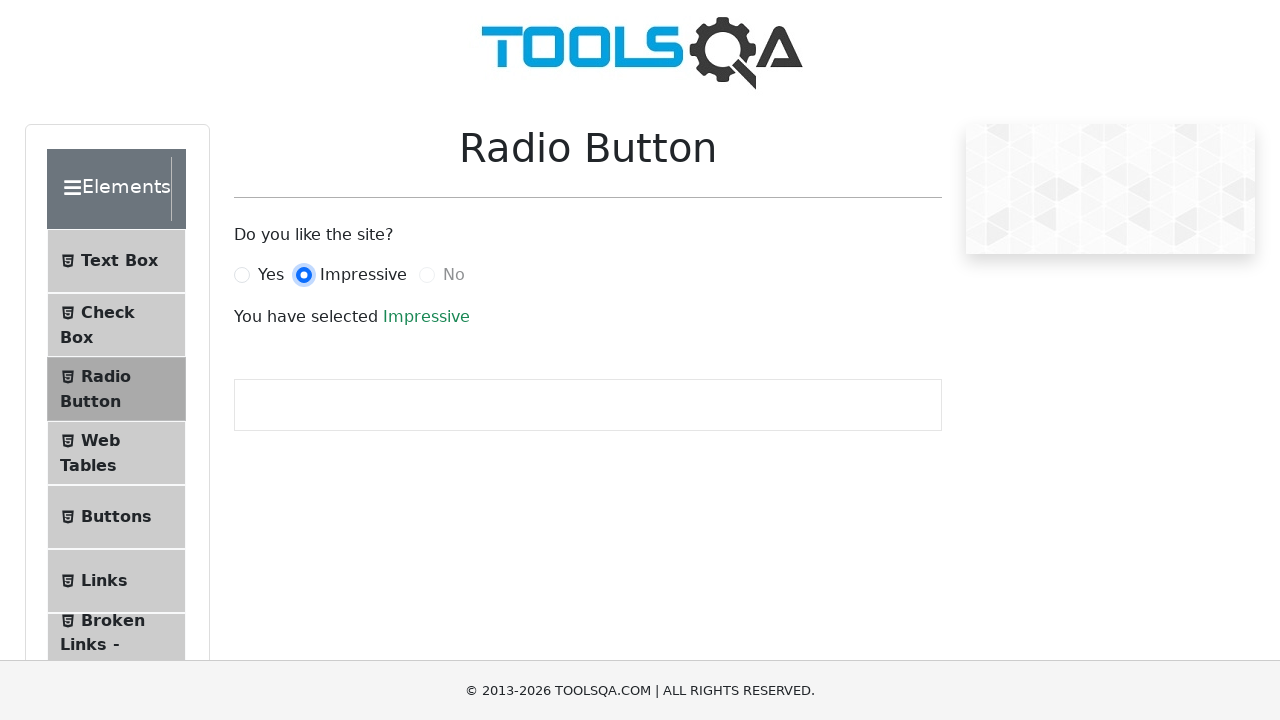